Tests checkbox and radio button functionality on a practice form by scrolling to the hobbies section, clicking on hobby checkboxes (Sports and Music), and selecting a gender radio button (Male).

Starting URL: https://demoqa.com/automation-practice-form

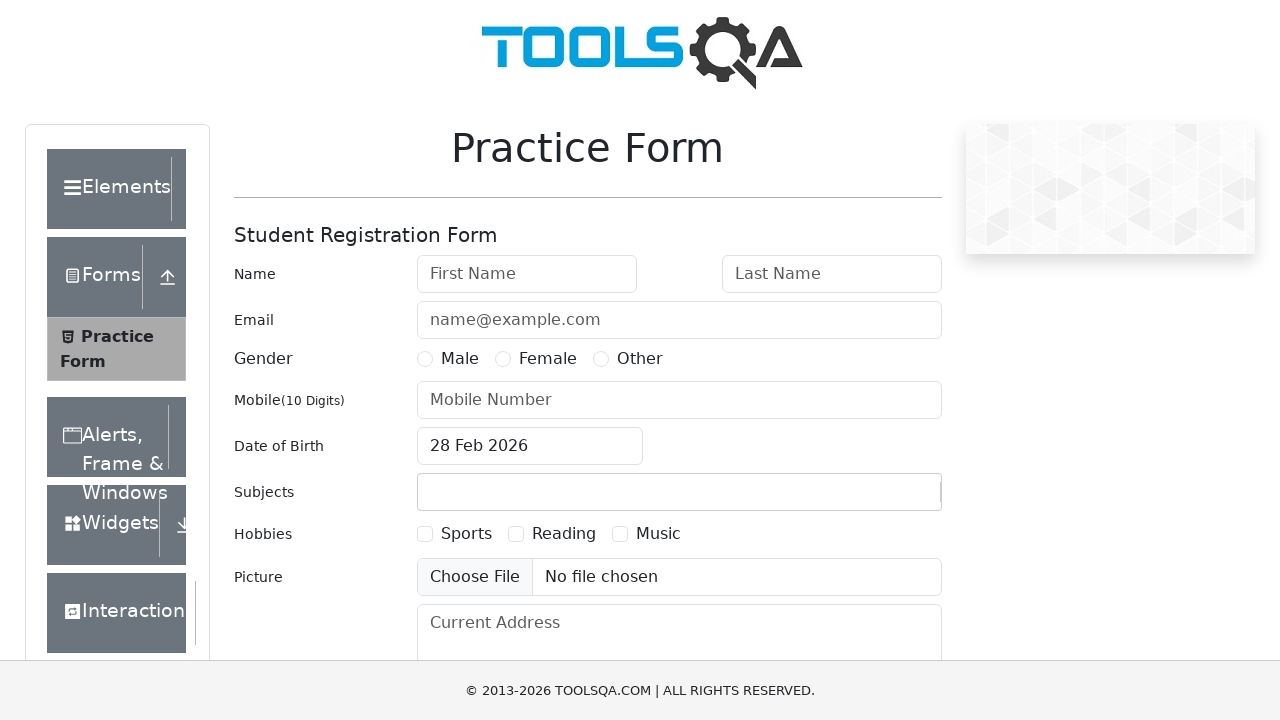

Scrolled to hobbies section
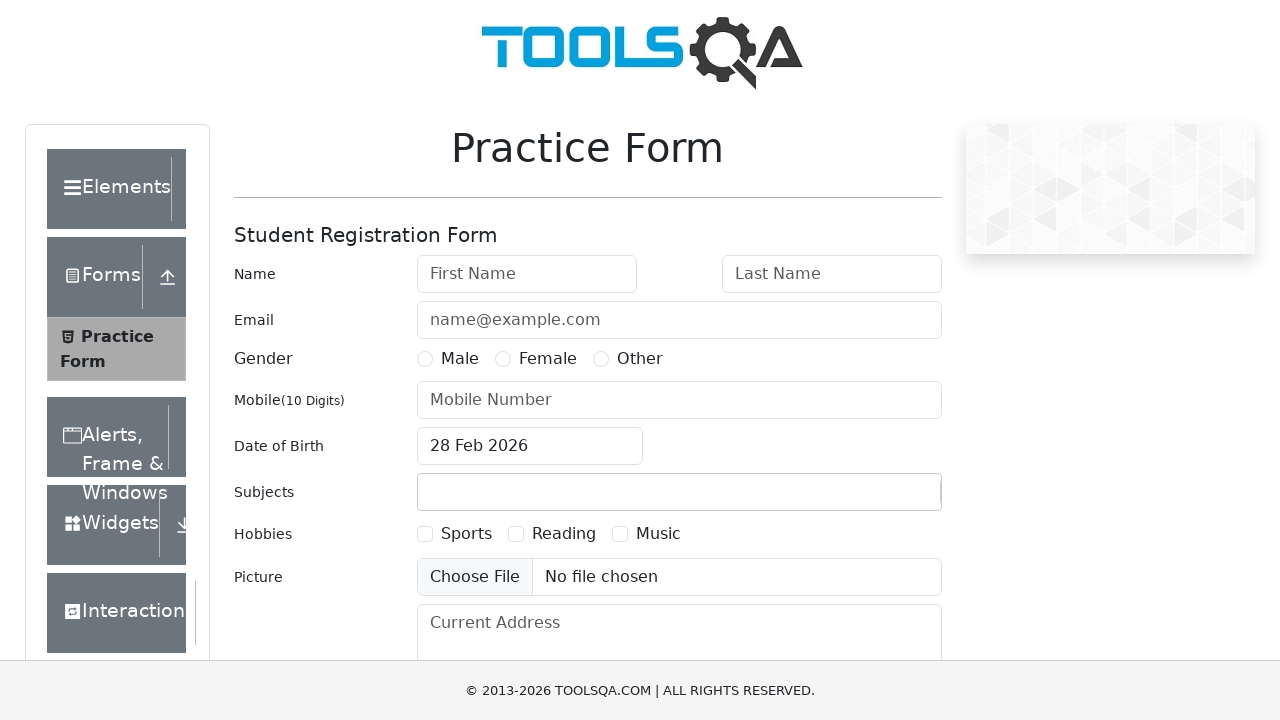

Clicked Sports hobby checkbox at (466, 534) on xpath=//*[@id='hobbiesWrapper']/div[2]/div[1]/label
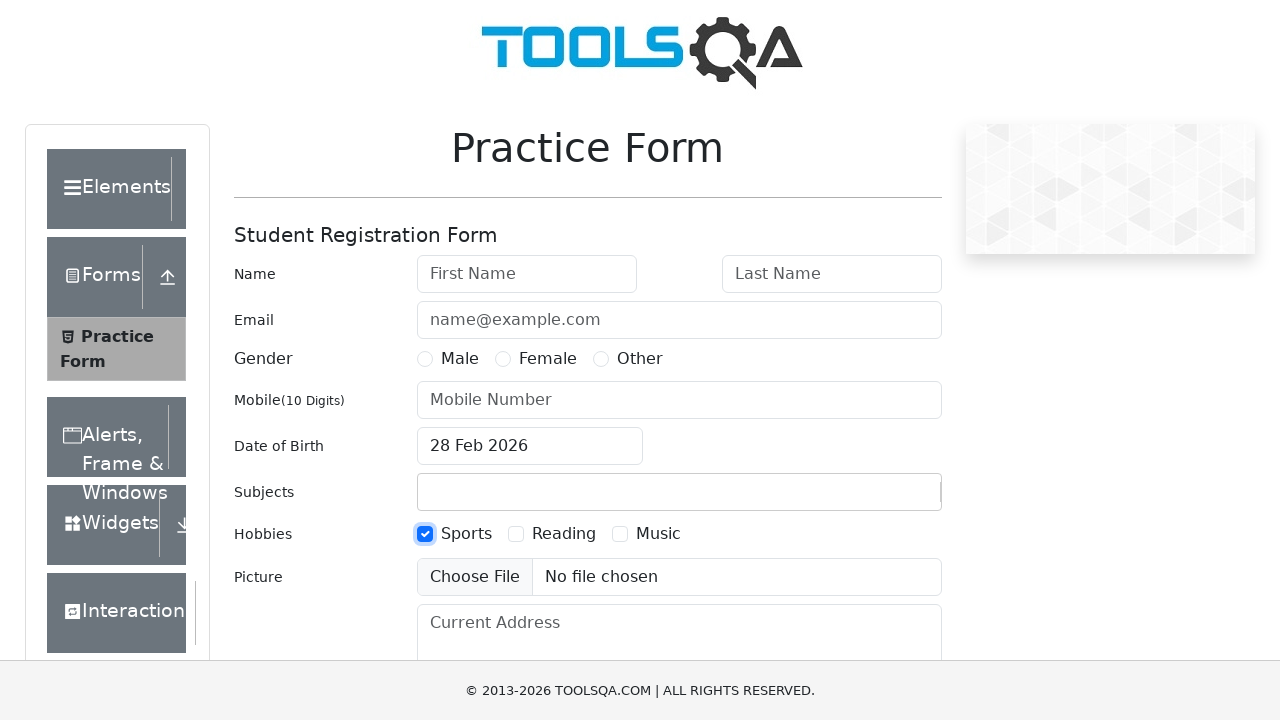

Clicked Music hobby checkbox at (658, 534) on xpath=//*[@id='hobbiesWrapper']/div[2]/div[3]/label
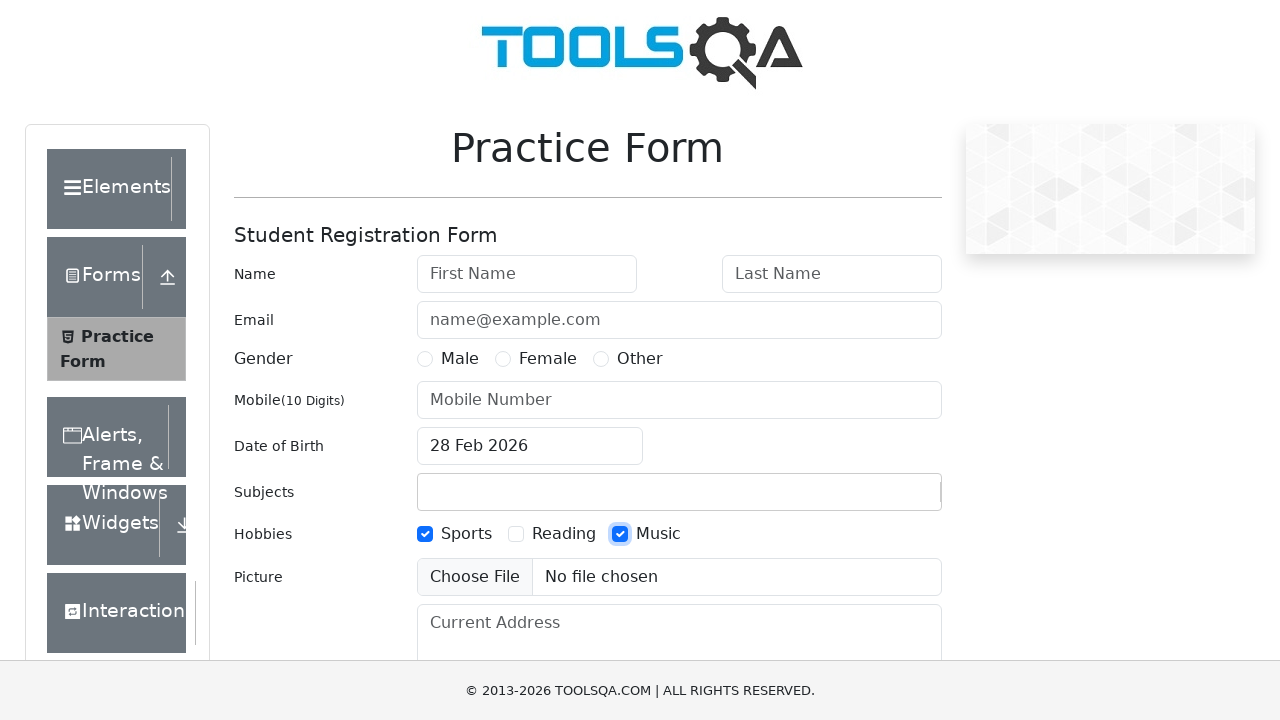

Clicked Male gender radio button at (460, 359) on xpath=//*[@id='genterWrapper']/div[2]/div[1]/label
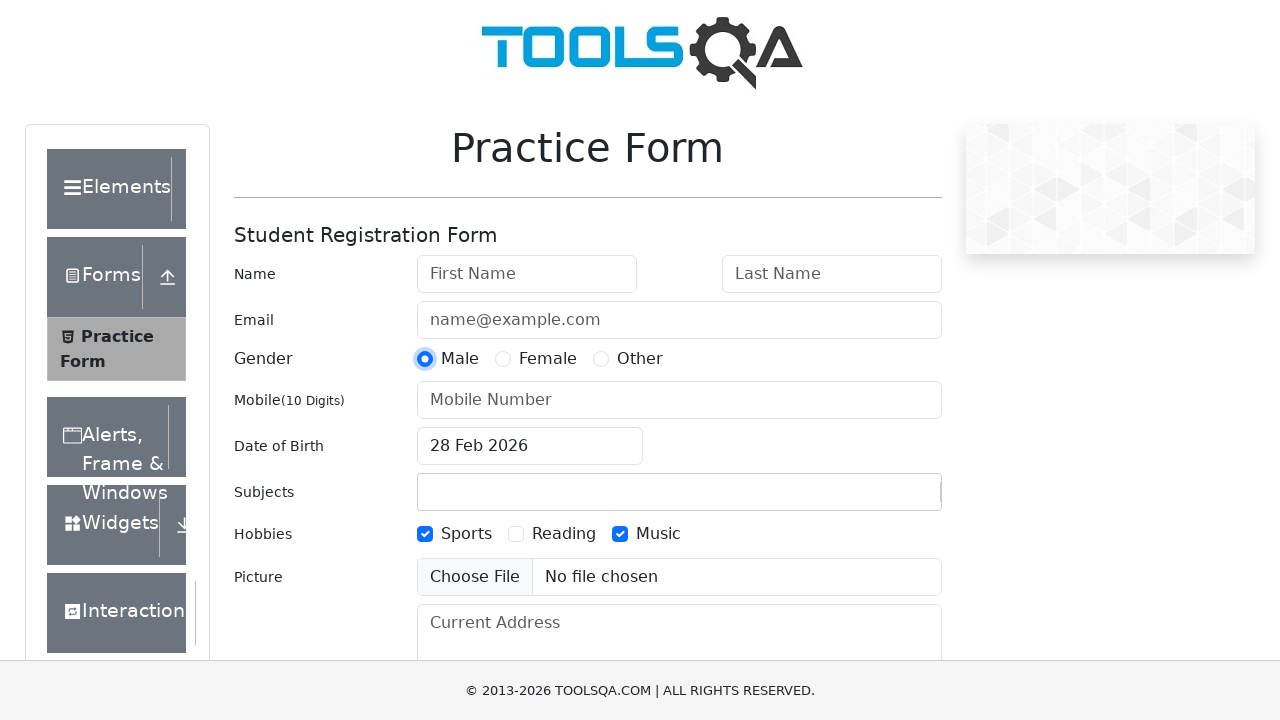

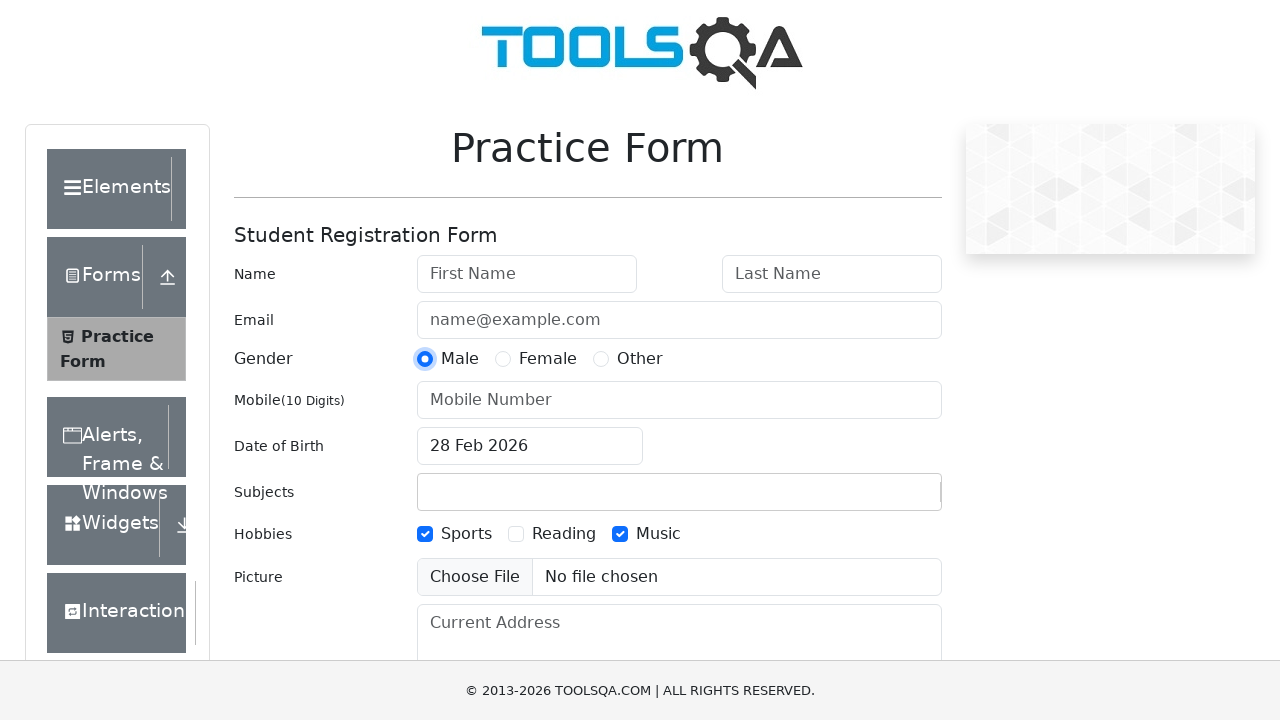